Tests static dropdown functionality by selecting options using different methods: by index, by visible text, and by value

Starting URL: https://rahulshettyacademy.com/dropdownsPractise/

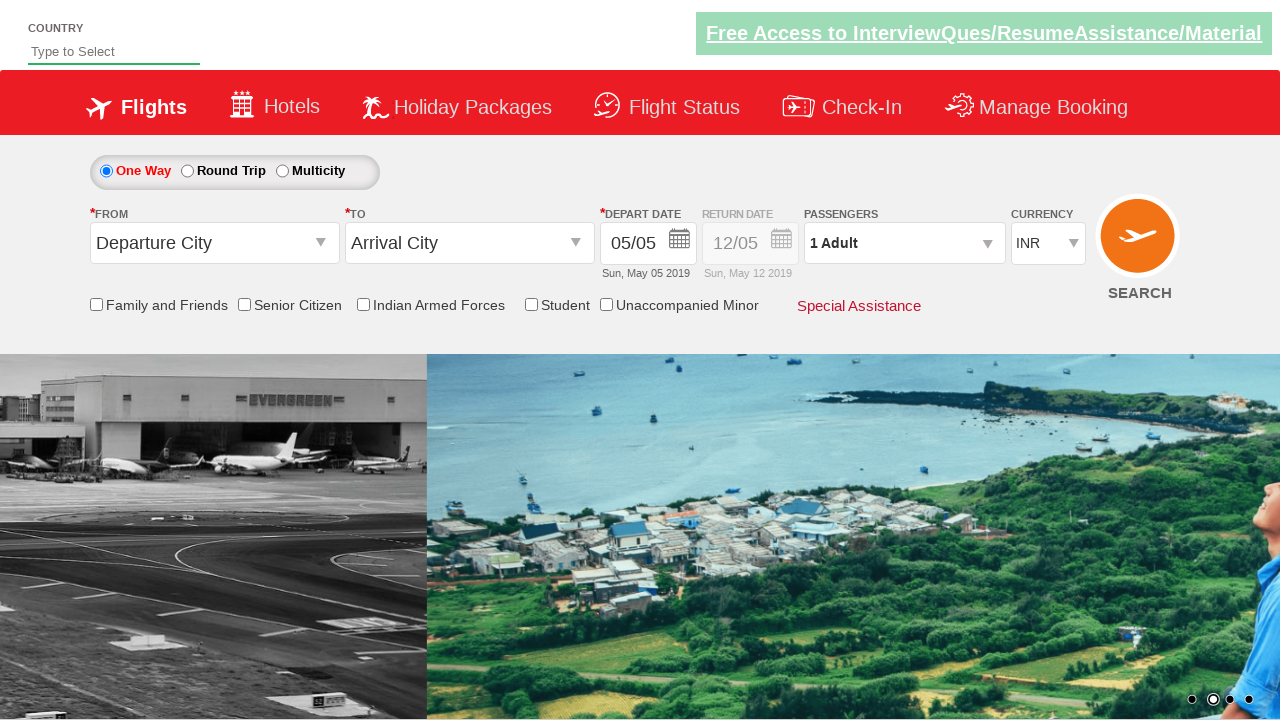

Selected dropdown option at index 3 on #ctl00_mainContent_DropDownListCurrency
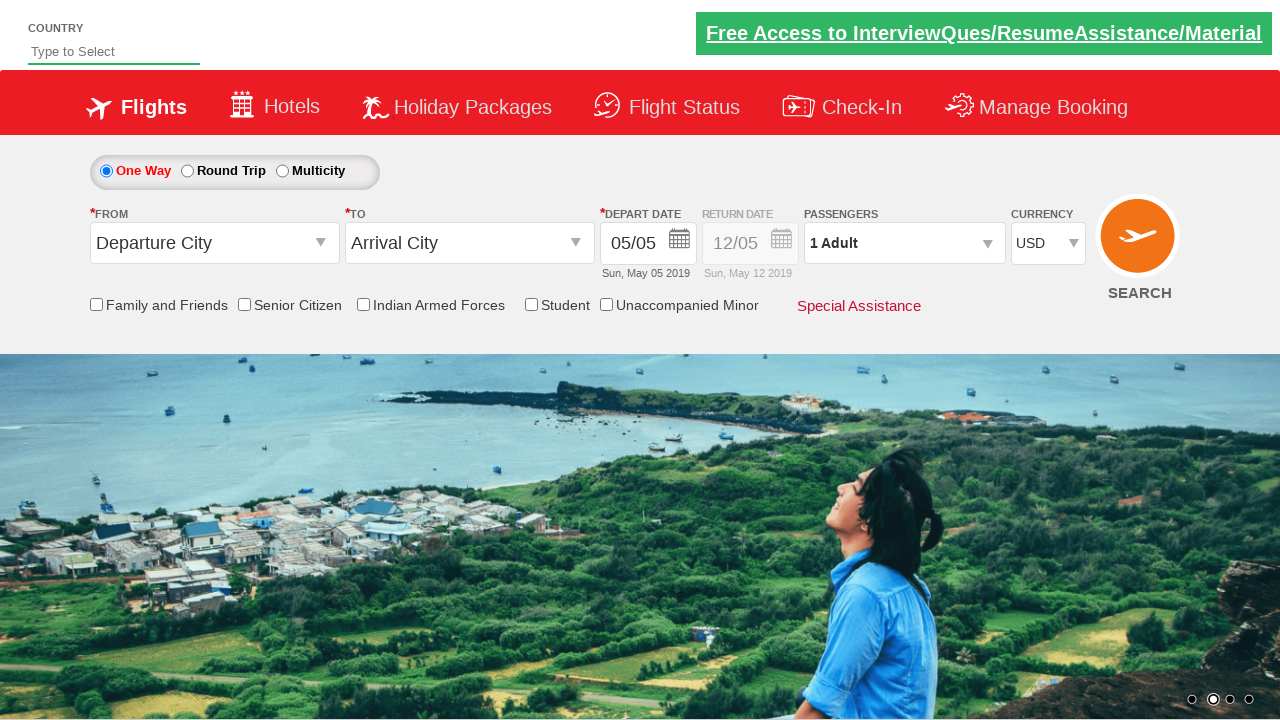

Selected dropdown option with visible text 'AED' on #ctl00_mainContent_DropDownListCurrency
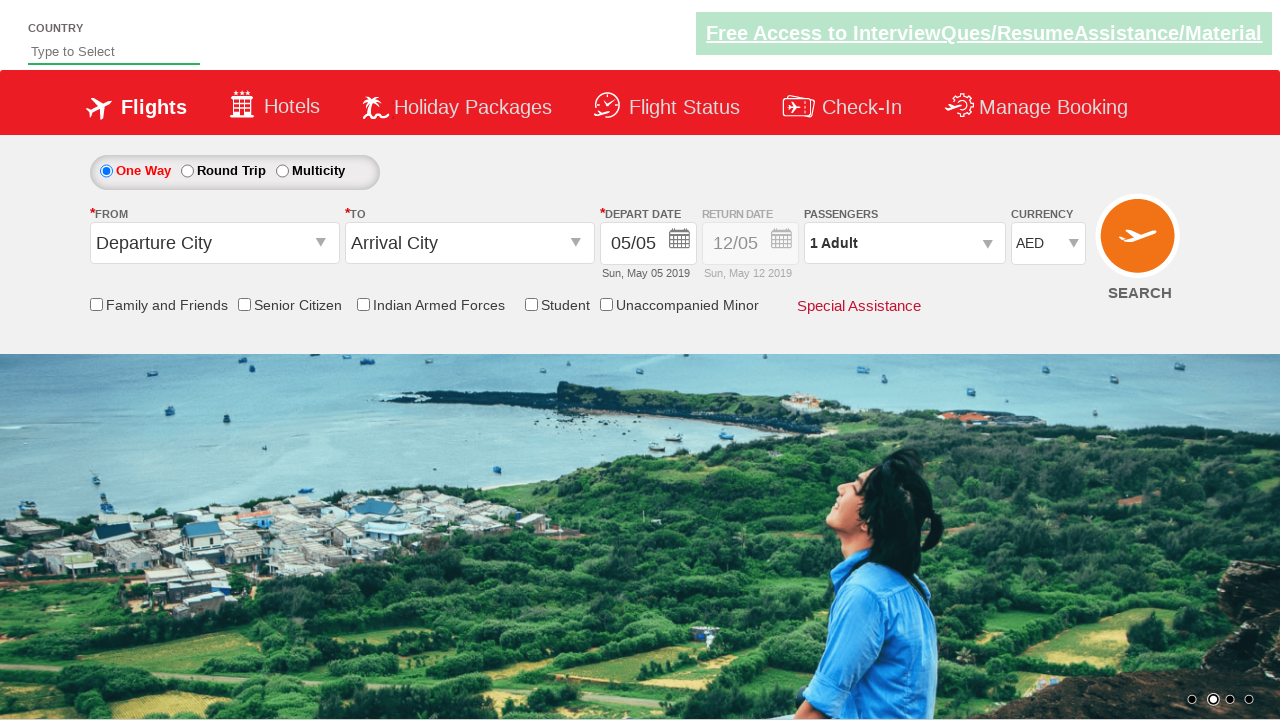

Selected dropdown option with value 'INR' on #ctl00_mainContent_DropDownListCurrency
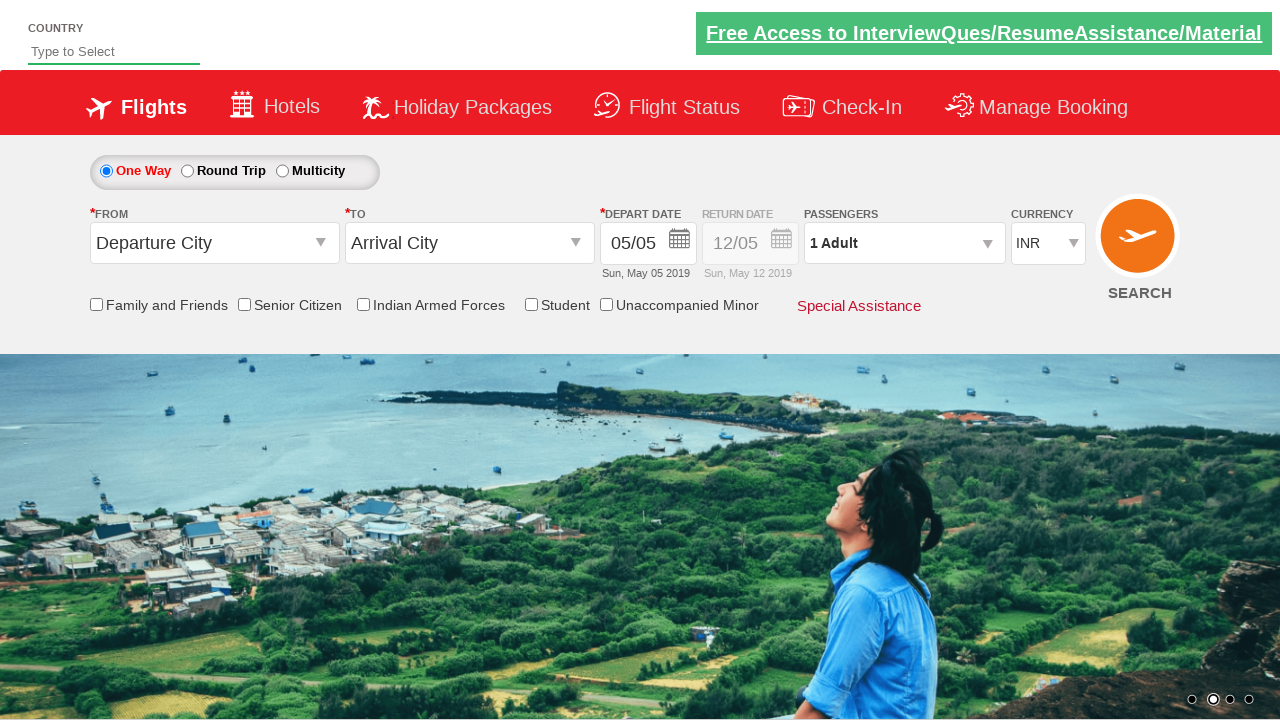

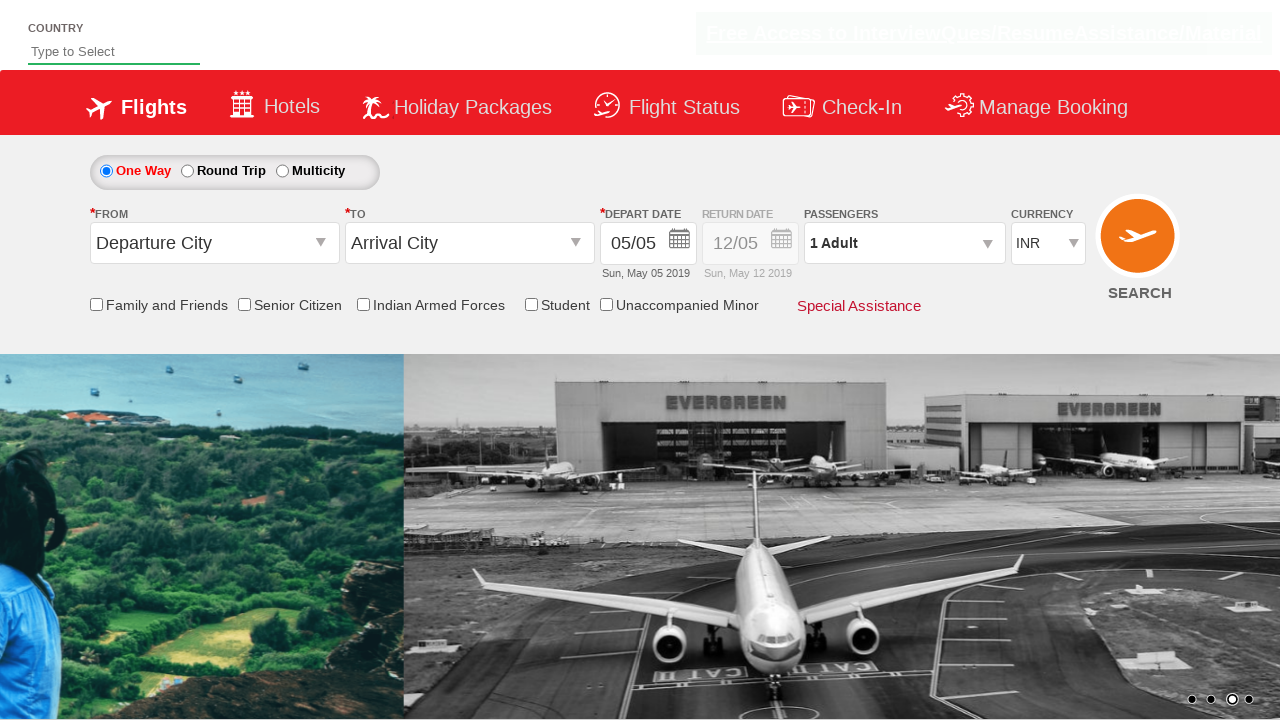